Navigates to the Bata website

Starting URL: https://www.bata.com/

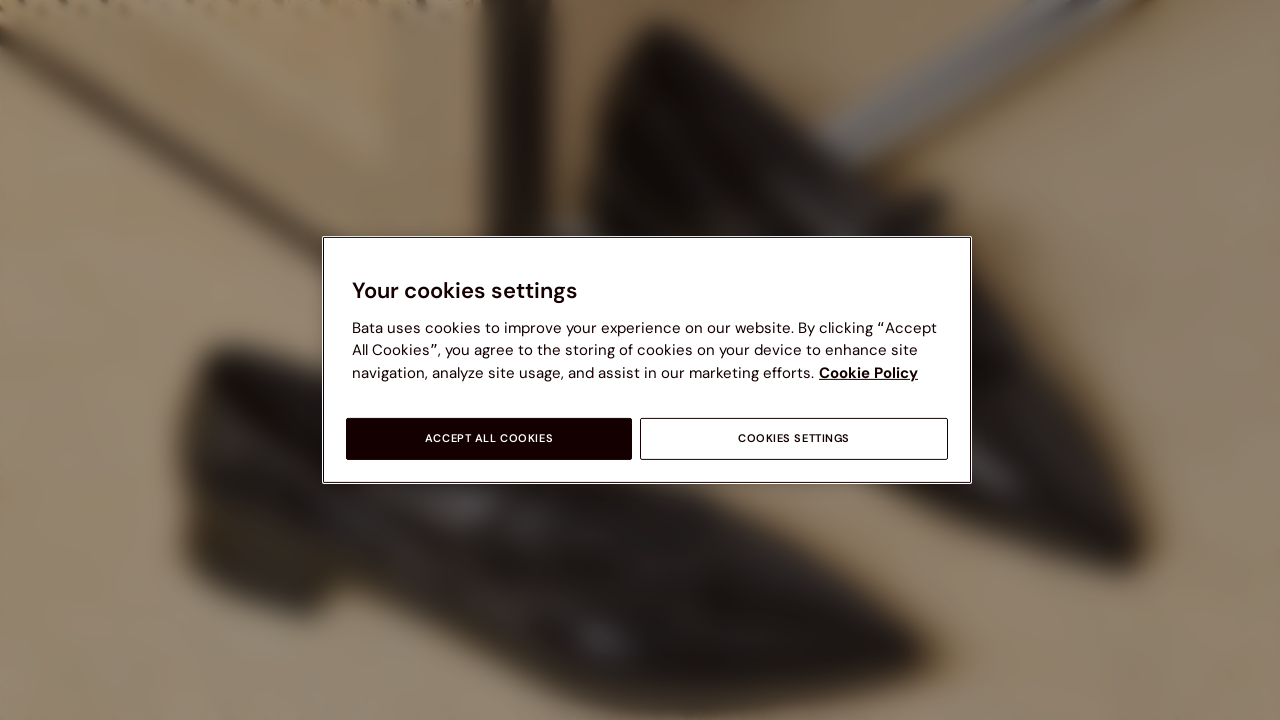

Navigated to Bata website homepage
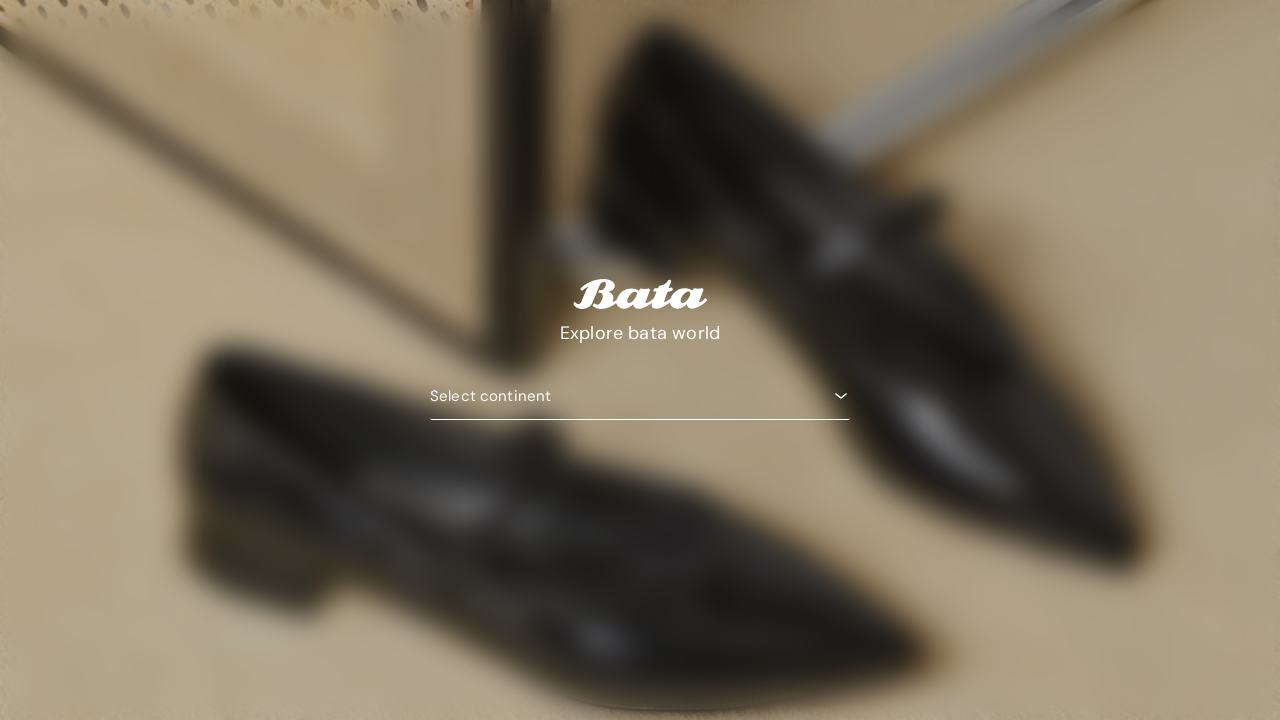

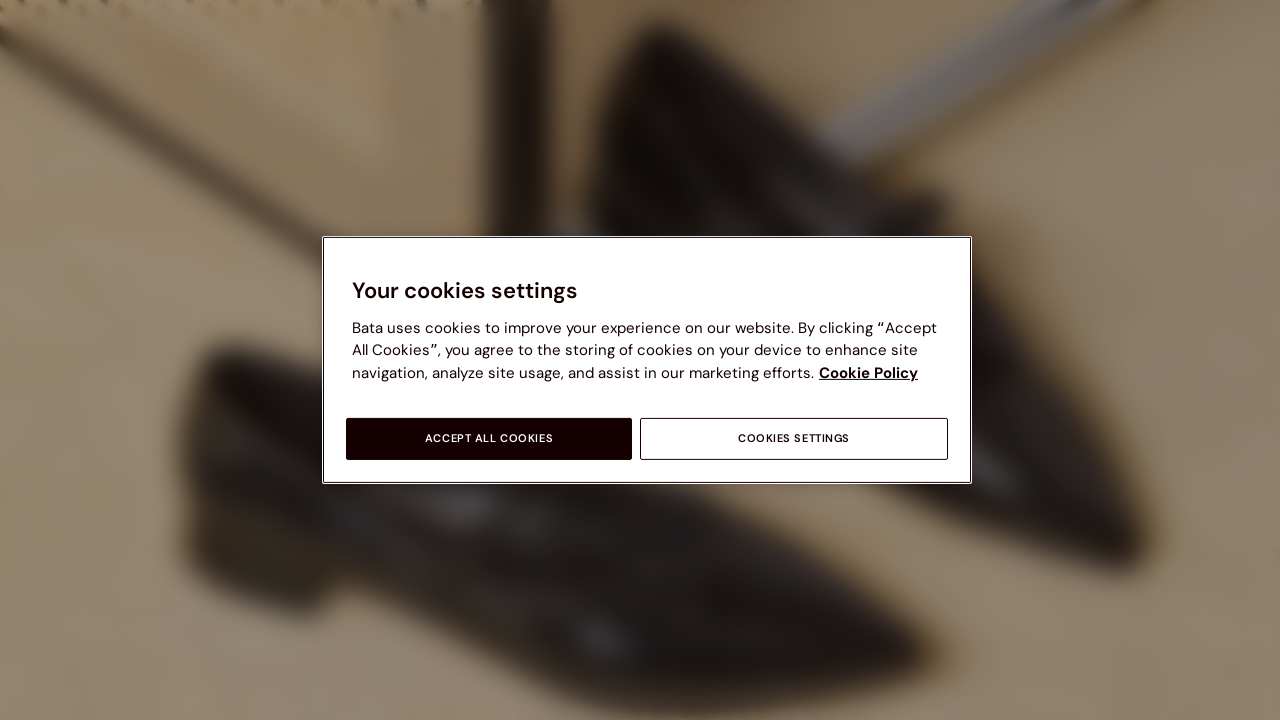